Tests clicking the Link button on the buttons page

Starting URL: https://formy-project.herokuapp.com/buttons

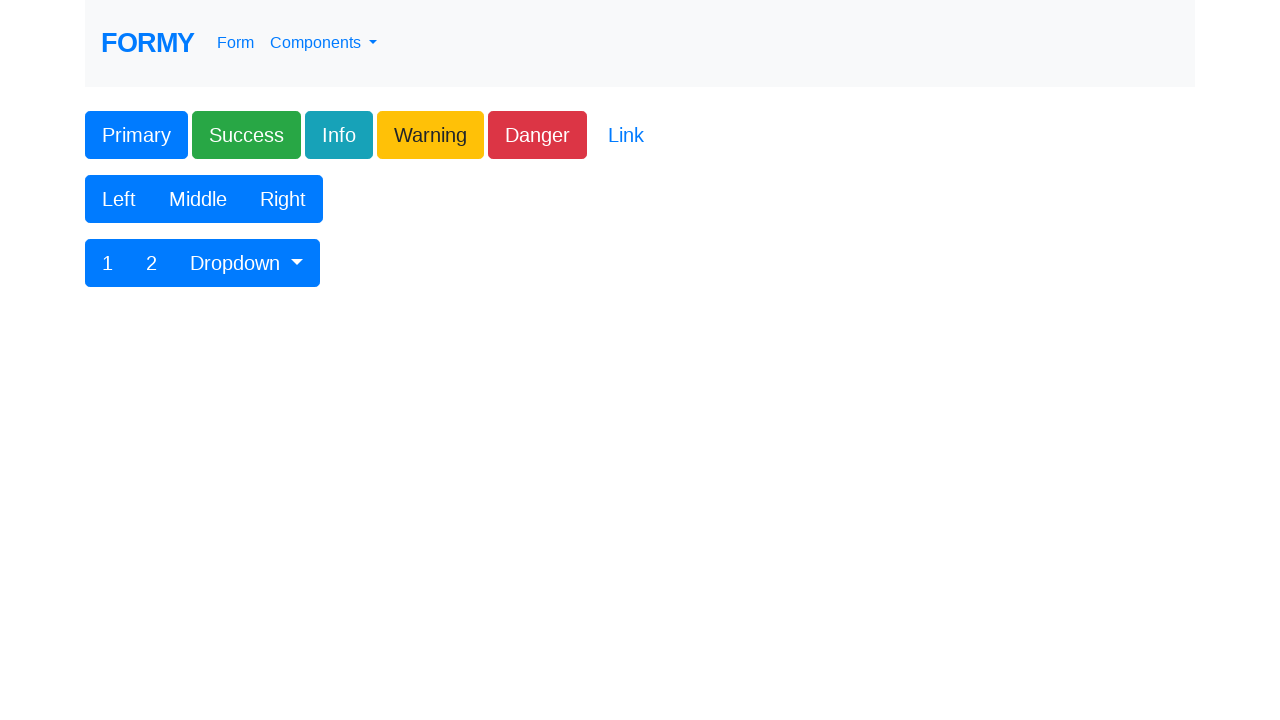

Clicked the Link button on the buttons page at (626, 135) on xpath=//button[text()='Link']
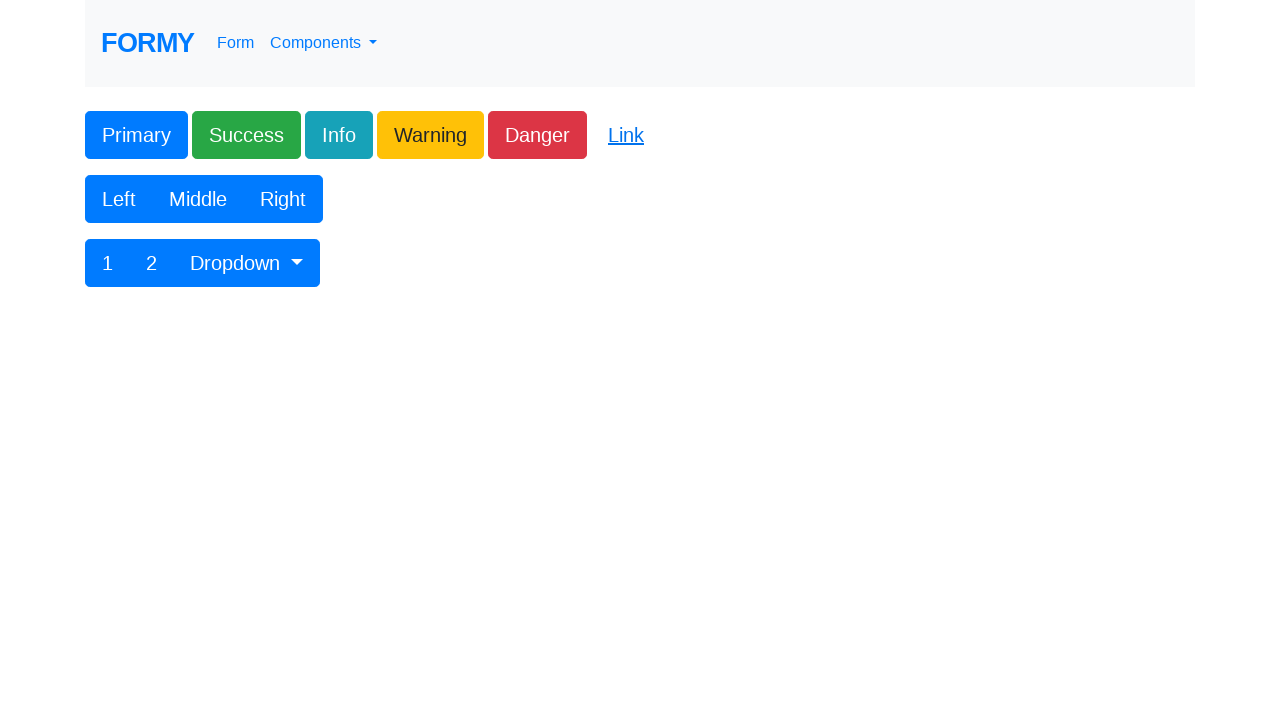

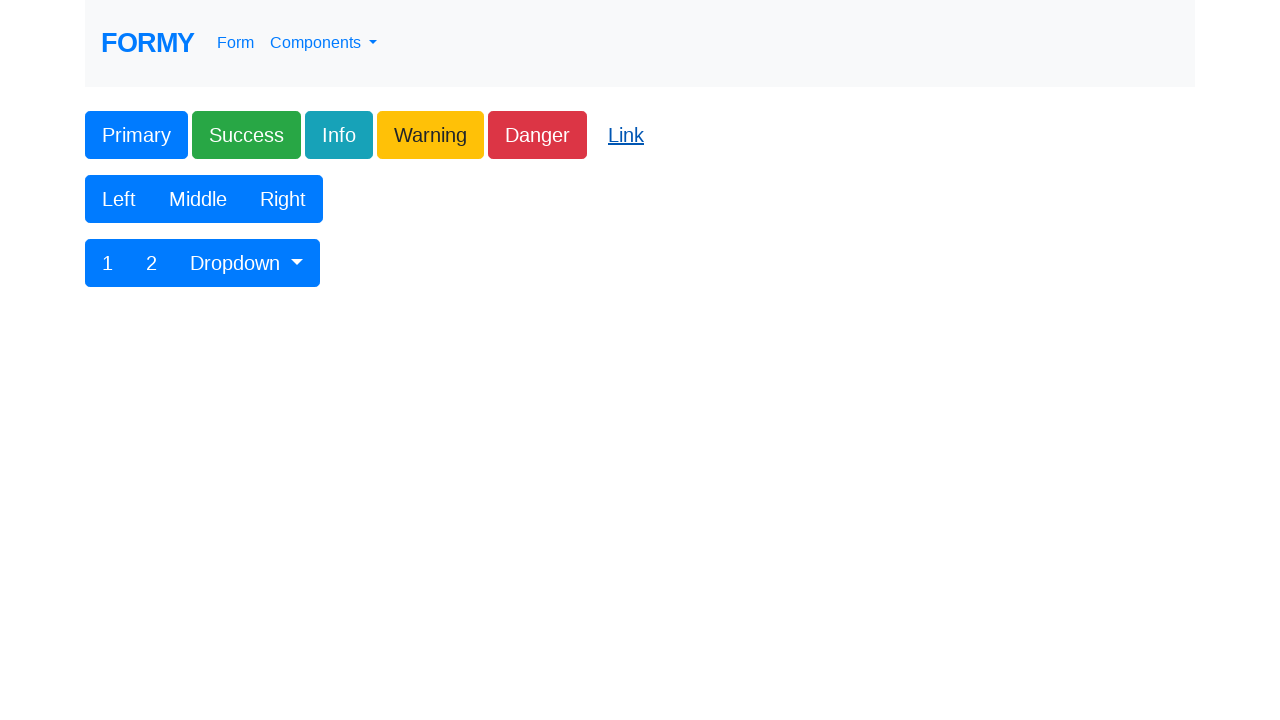